Tests opting out of A/B tests by adding the opt-out cookie before navigating to the test page

Starting URL: http://the-internet.herokuapp.com

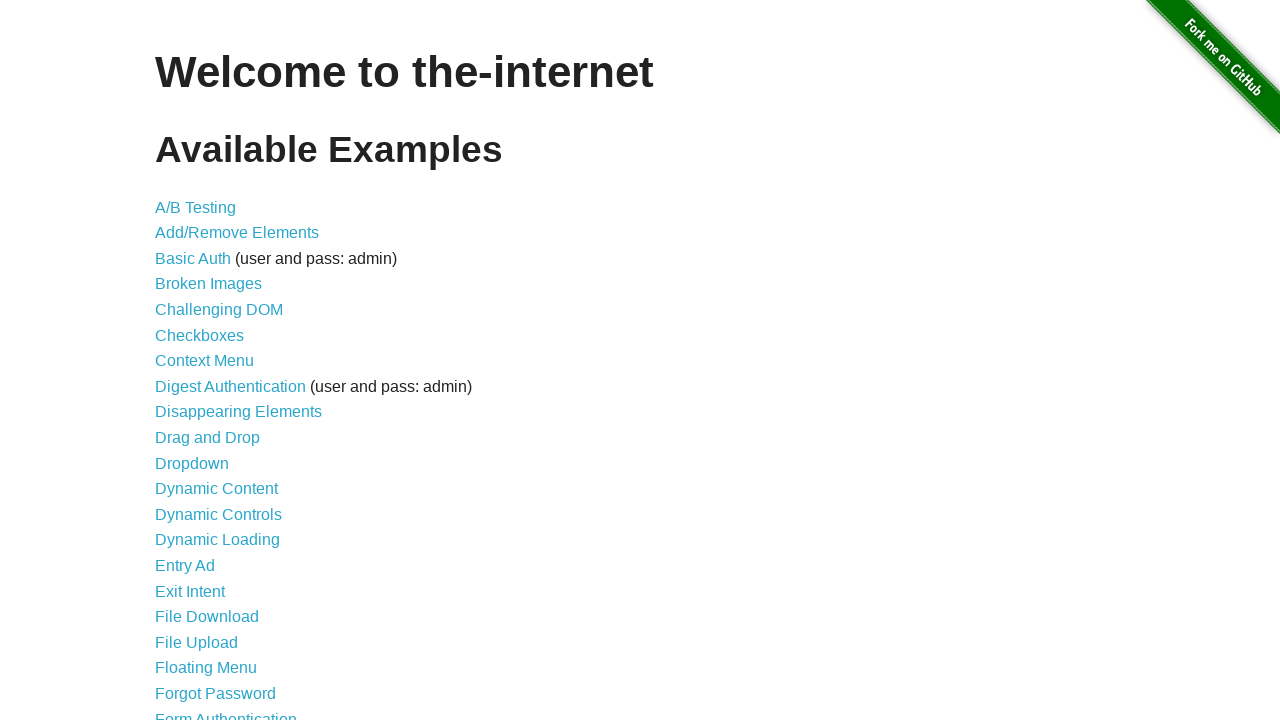

Added optimizelyOptOut cookie with value 'true' to opt out of A/B tests
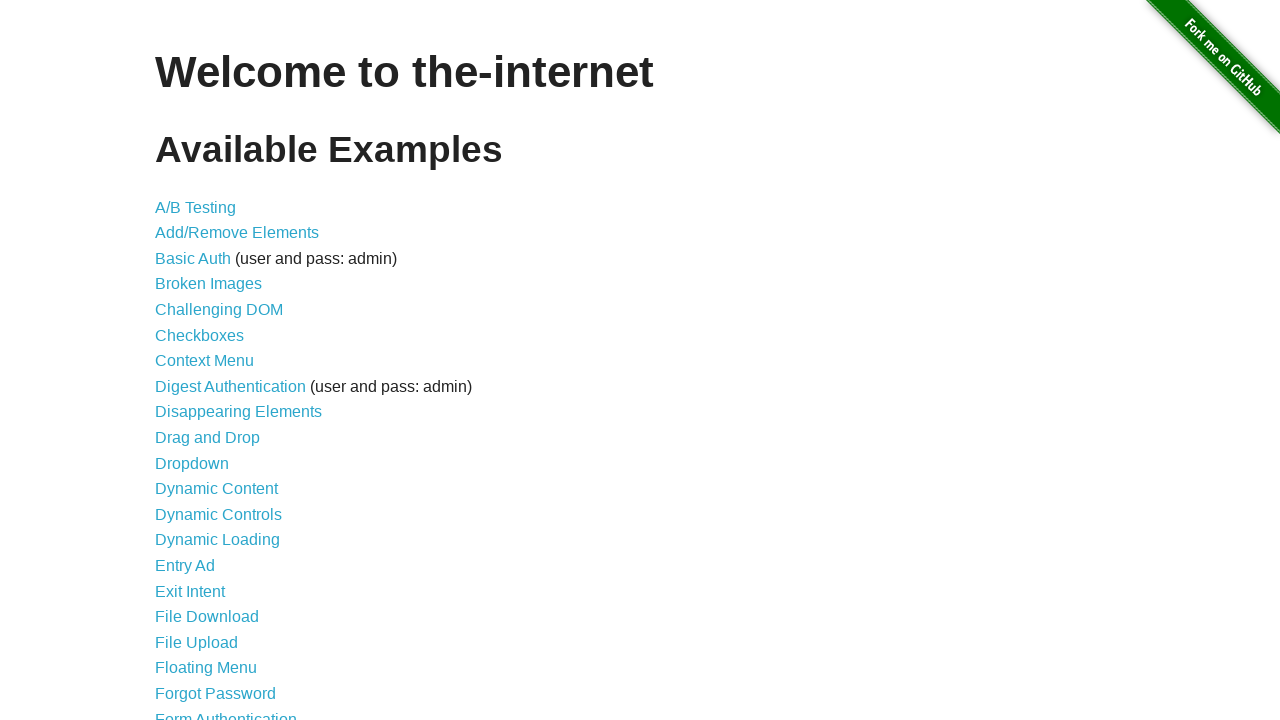

Navigated to A/B test page
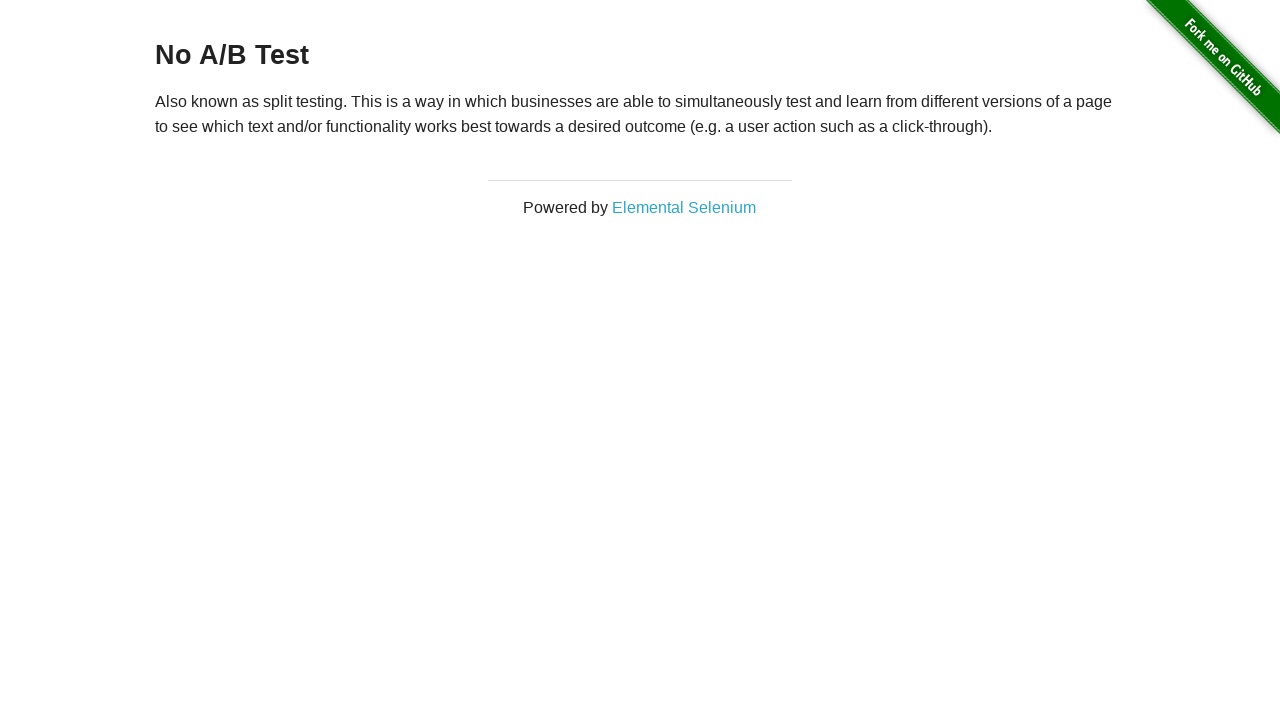

Retrieved heading text: 'No A/B Test'
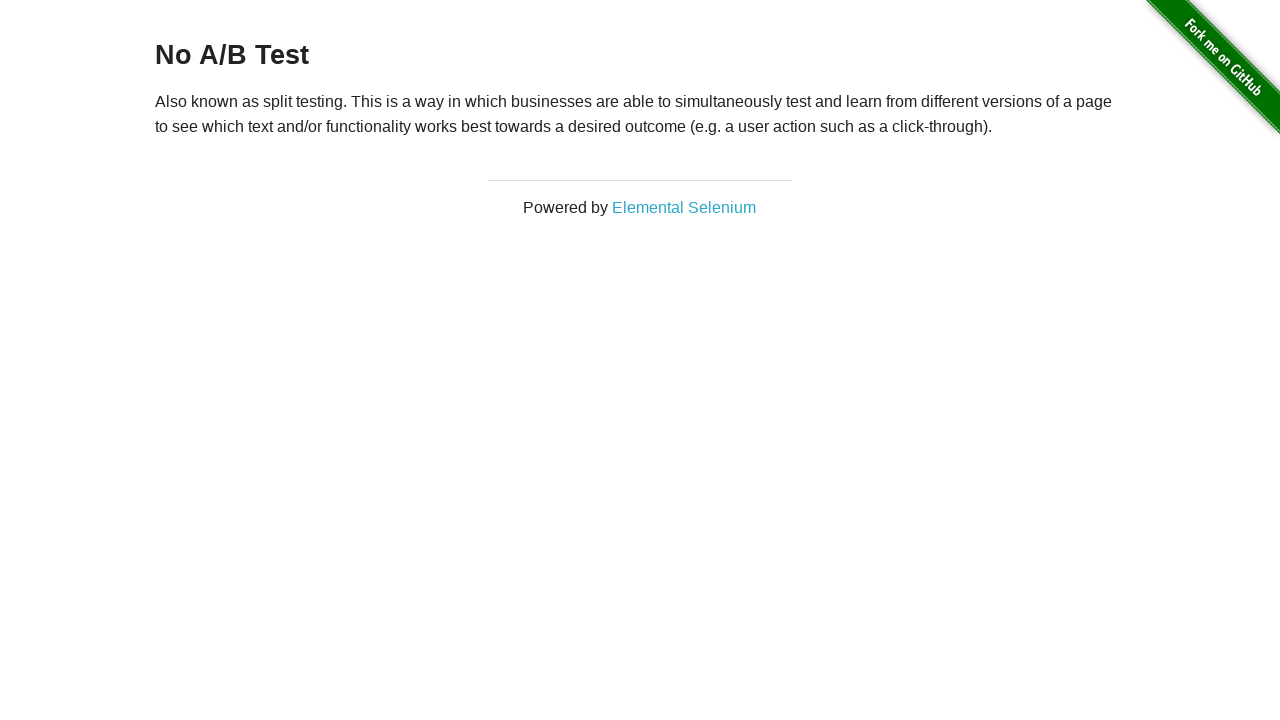

Verified opt-out was successful - 'No A/B Test' heading displayed
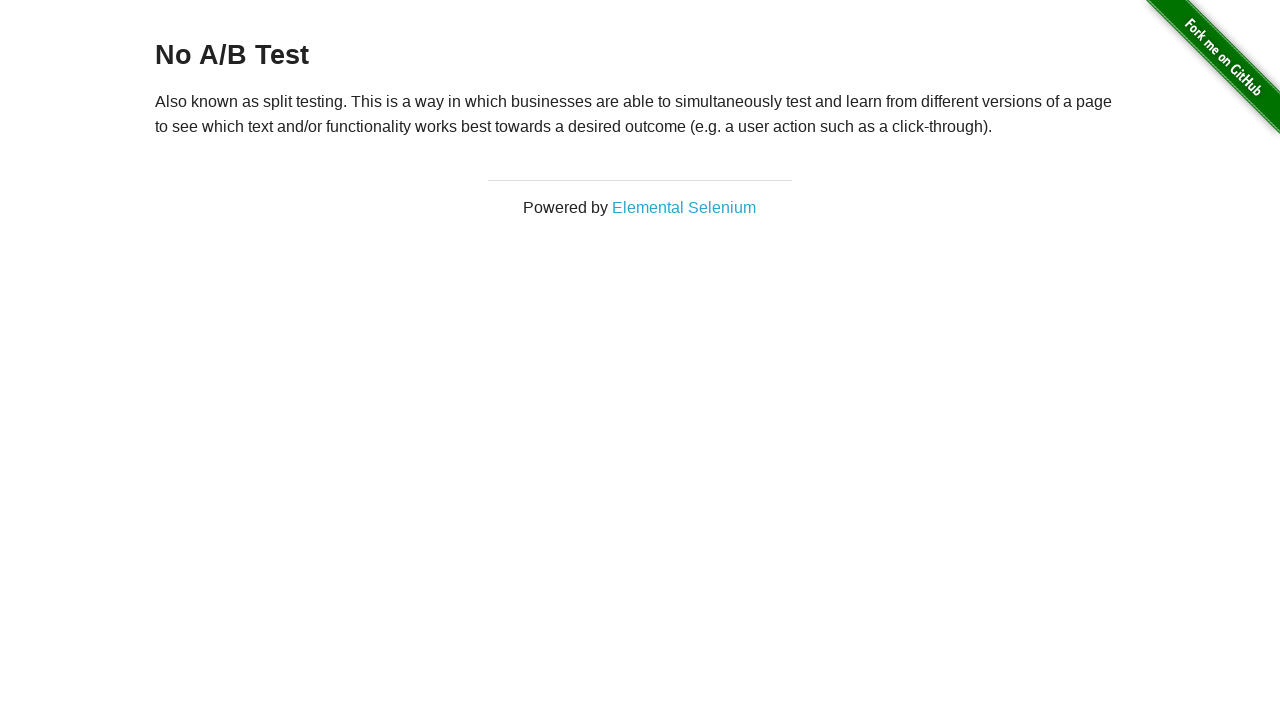

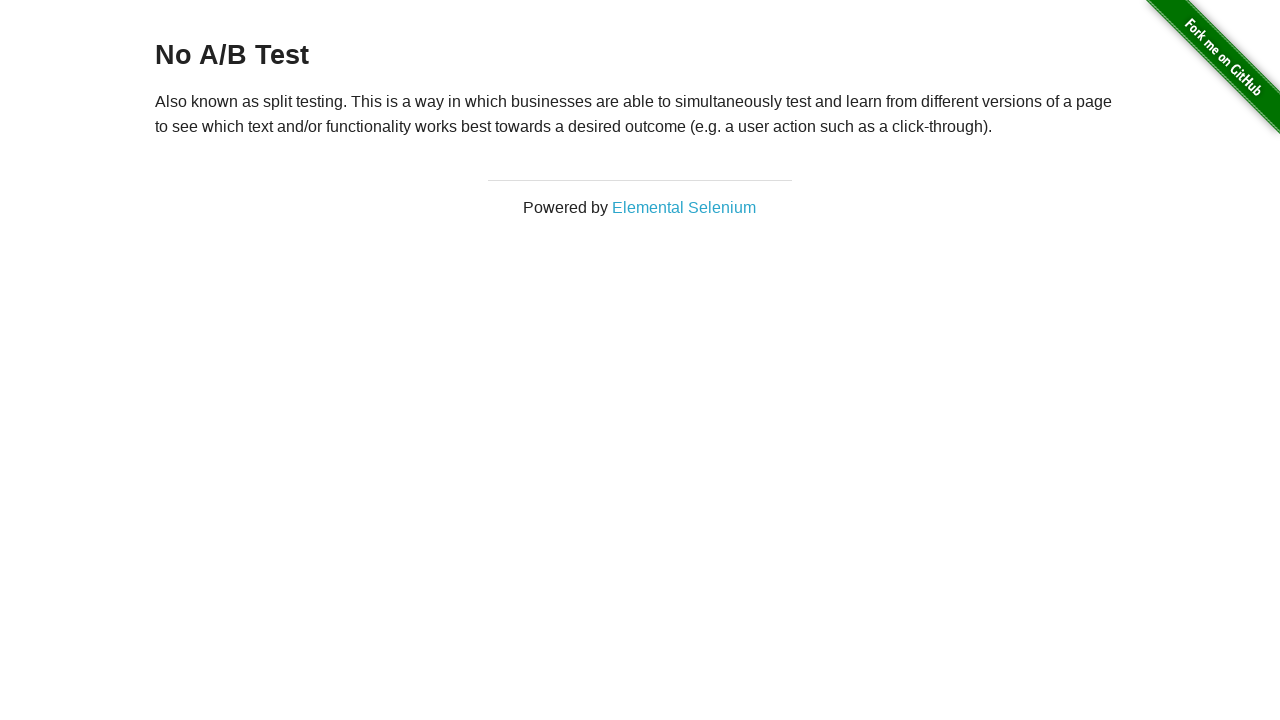